Navigates to a practice page, locates links within a specific footer column, opens each link in a new tab using keyboard shortcuts, then switches through all opened tabs to verify they loaded correctly.

Starting URL: http://qaclickacademy.com/practice.php

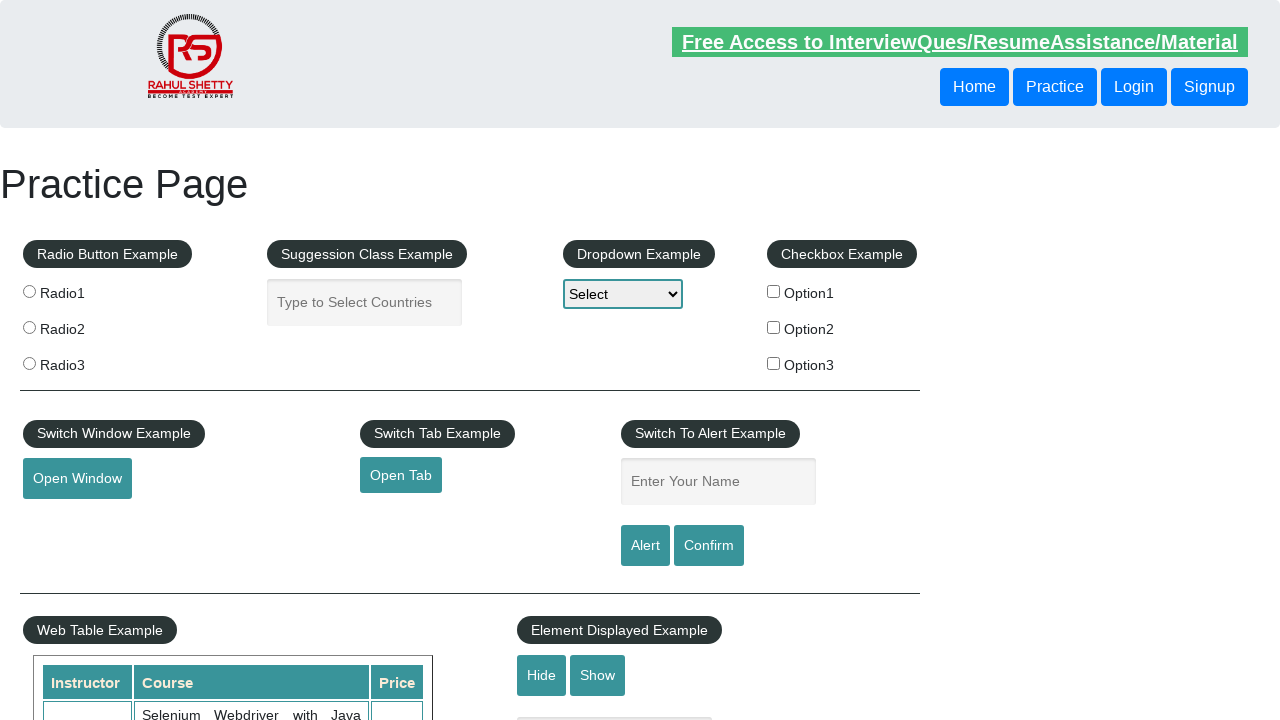

Waited for footer element #gf-BIG to be present
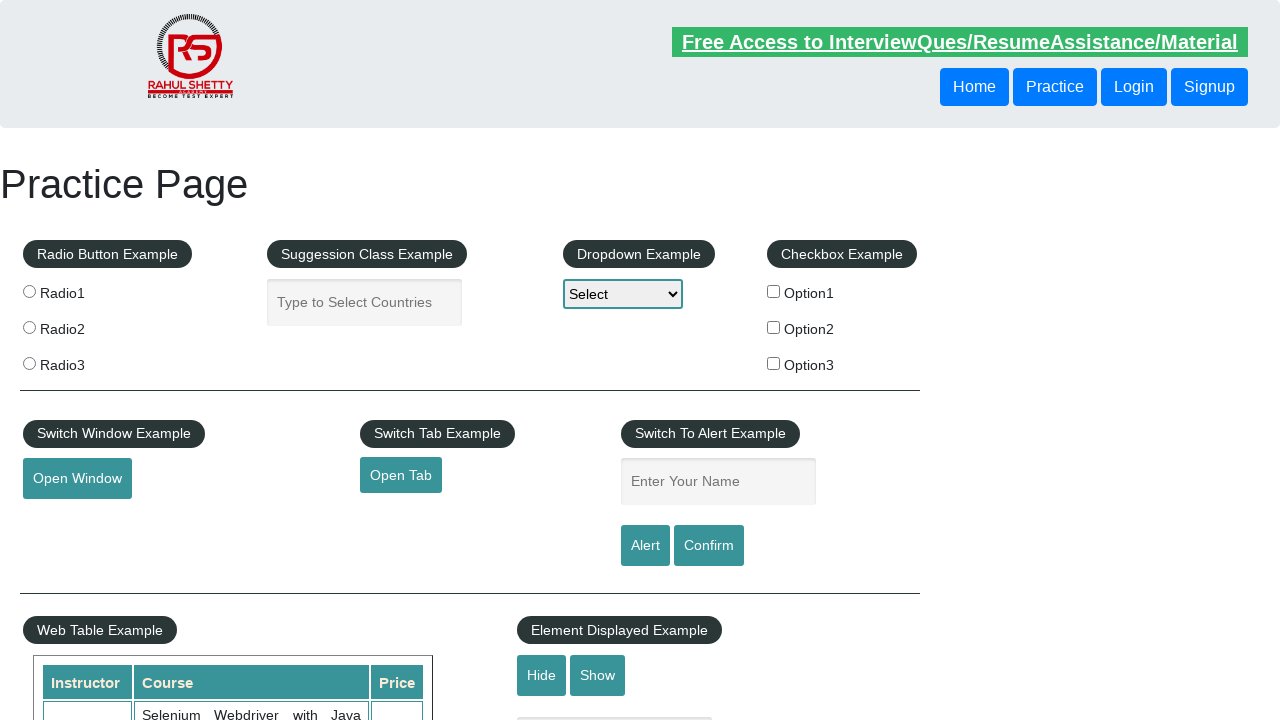

Set column selector for footer links
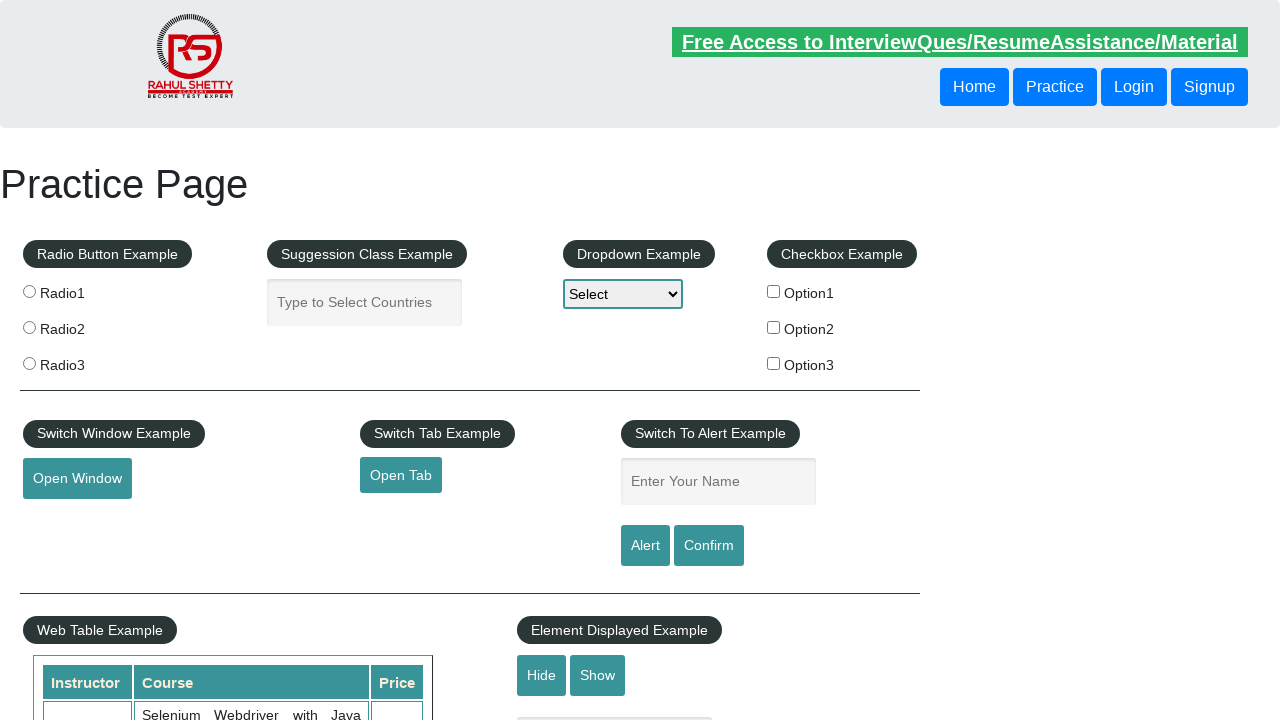

Located all links in the first footer column
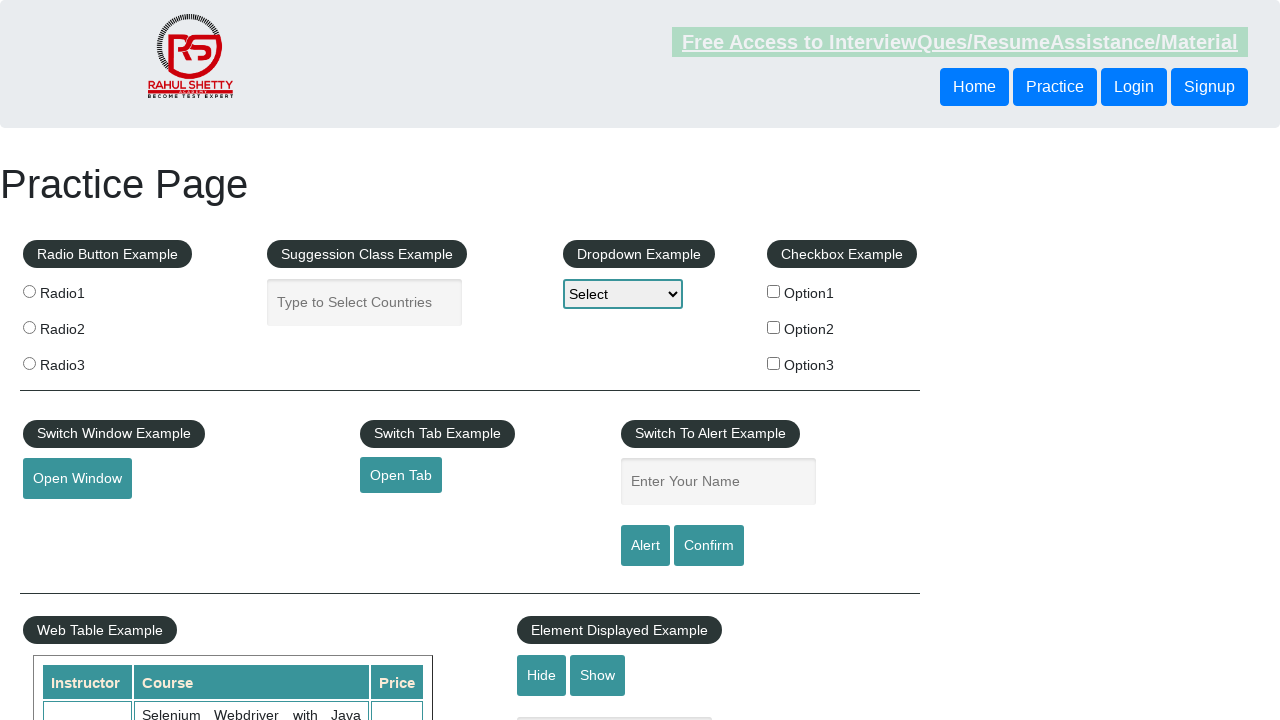

Found 5 links in the footer column
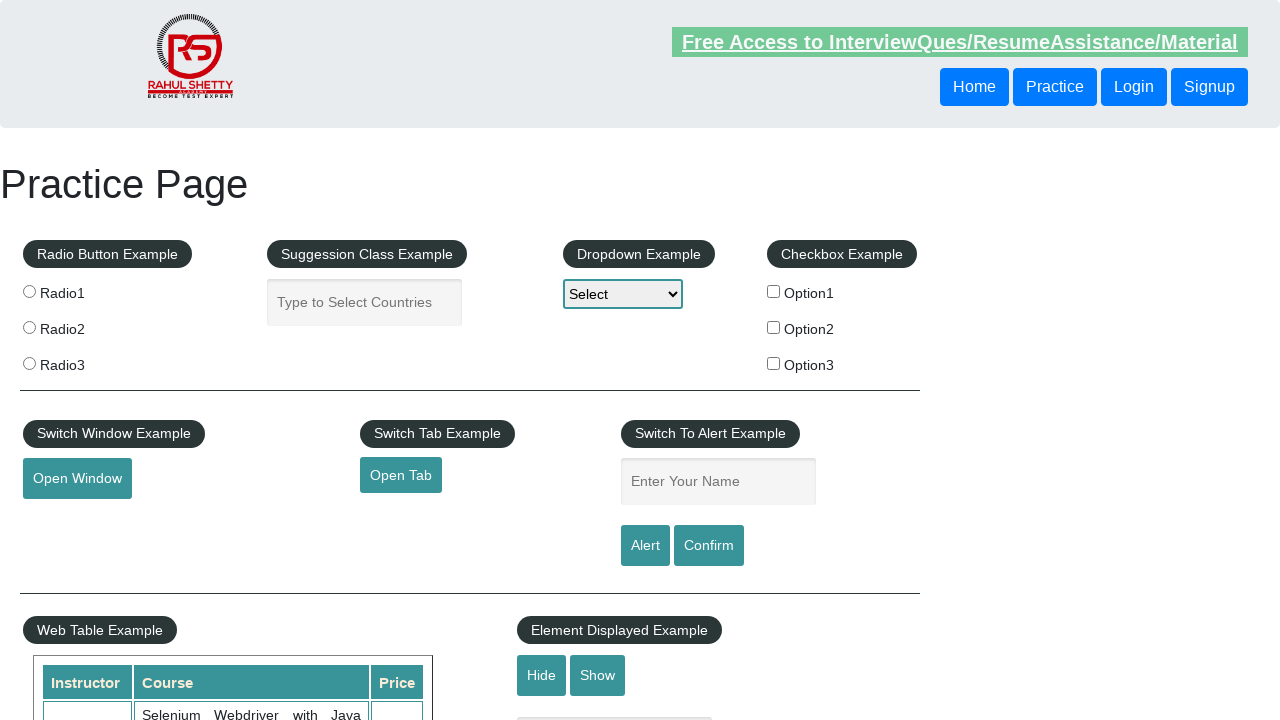

Stored reference to original page
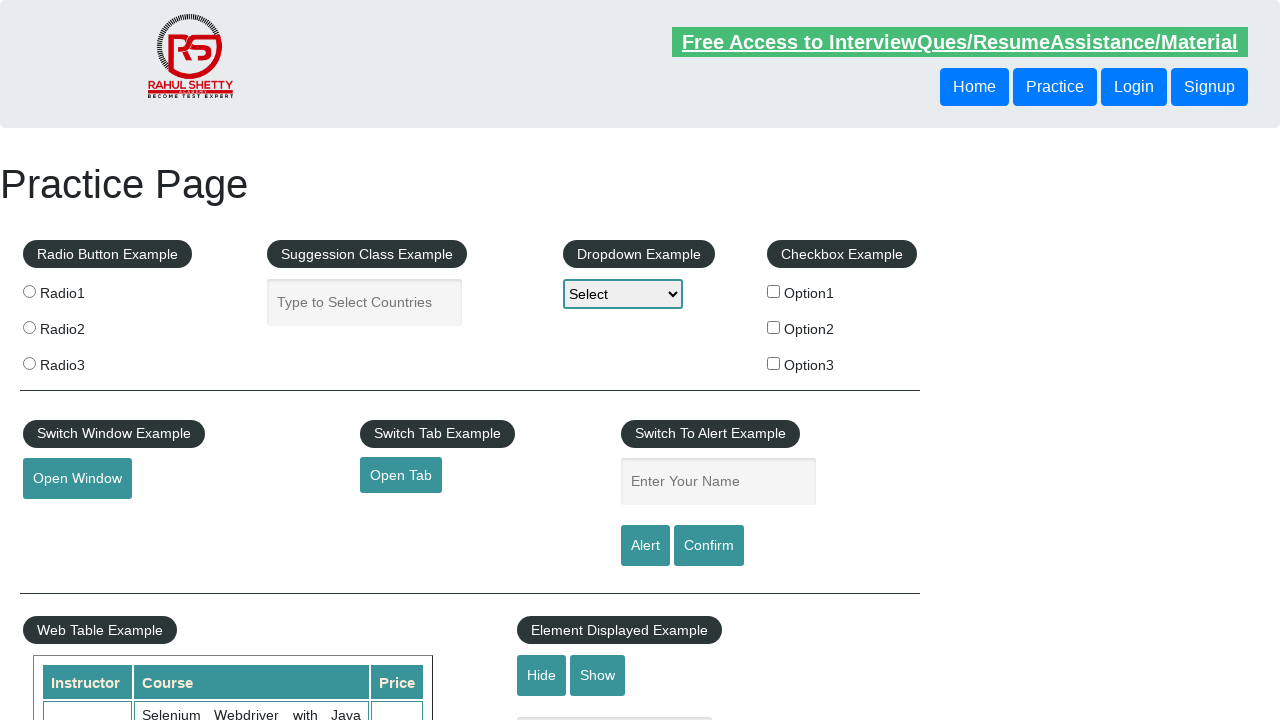

Located link at index 1 in footer column
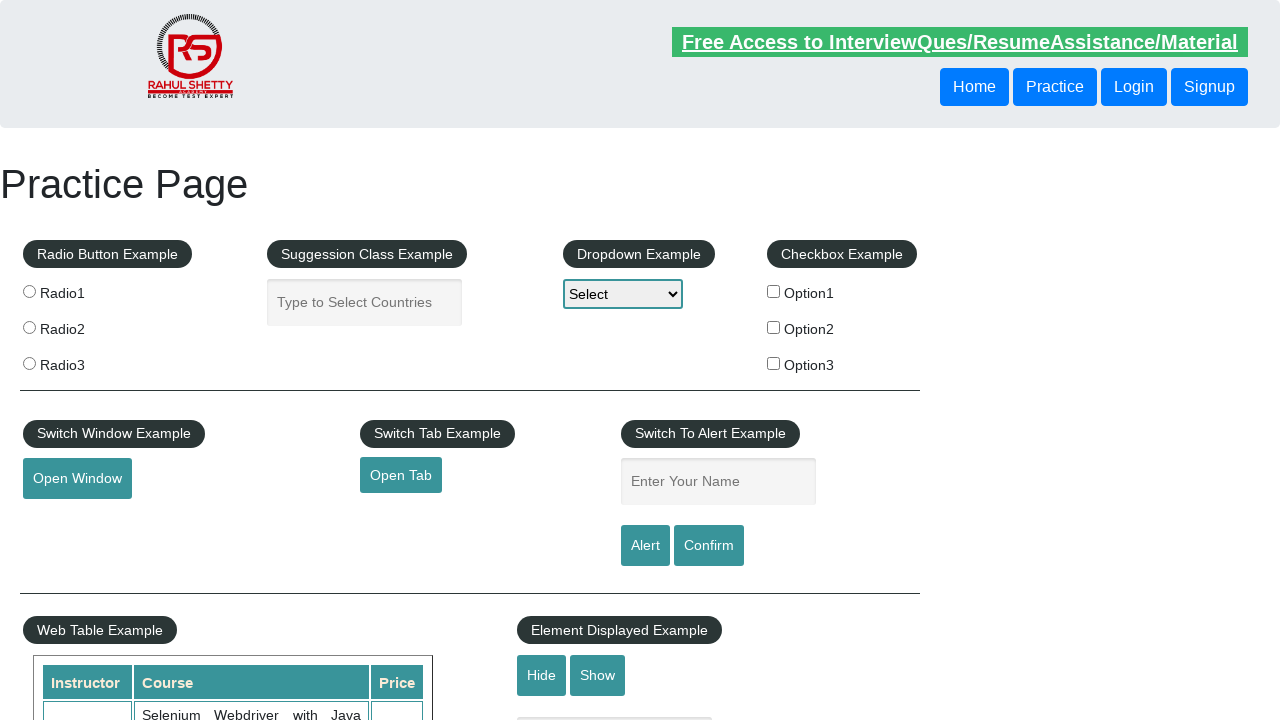

Opened link 1 in new tab using Ctrl+Click at (68, 520) on #gf-BIG table tbody tr td:first-child ul a >> nth=1
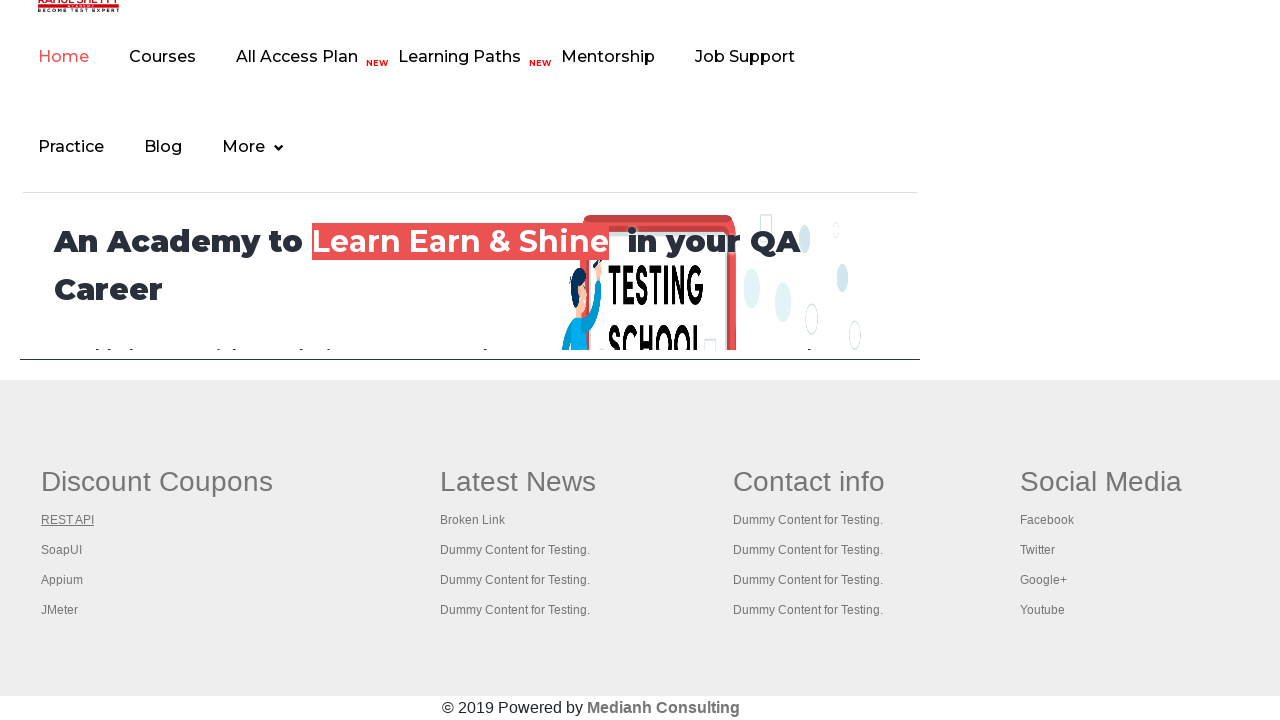

Waited 2 seconds for new tab to load after opening link 1
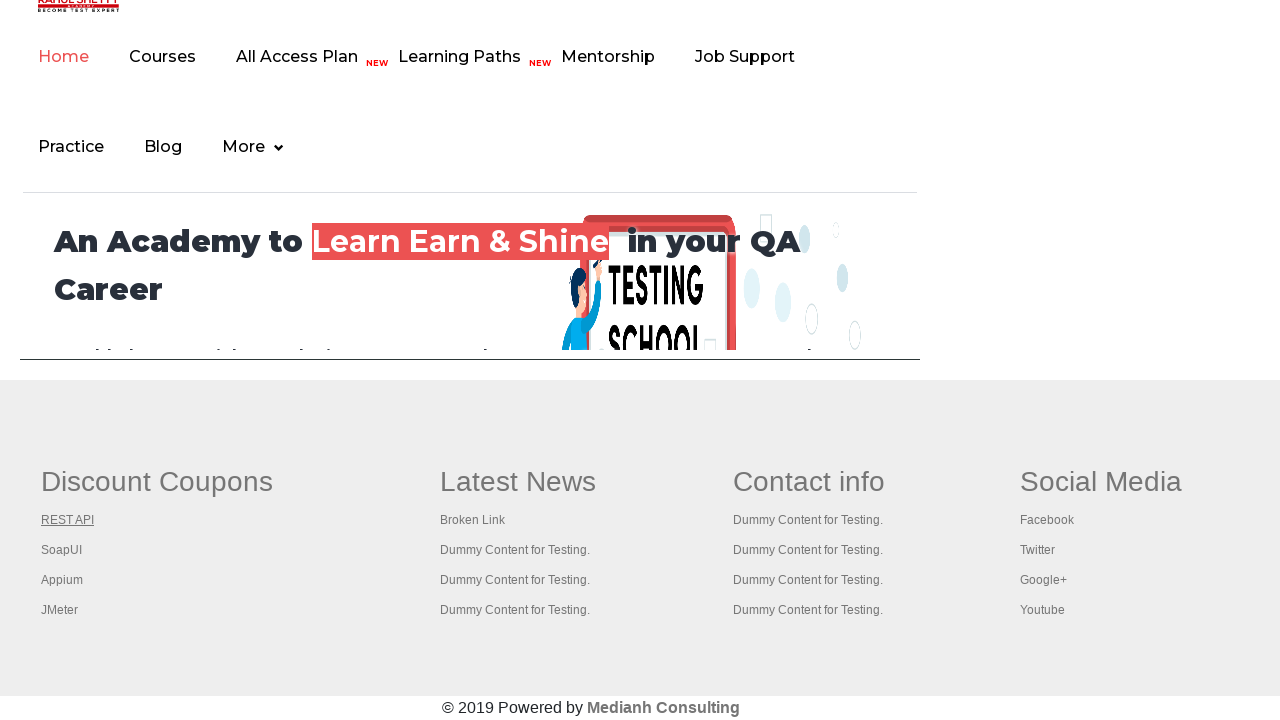

Located link at index 2 in footer column
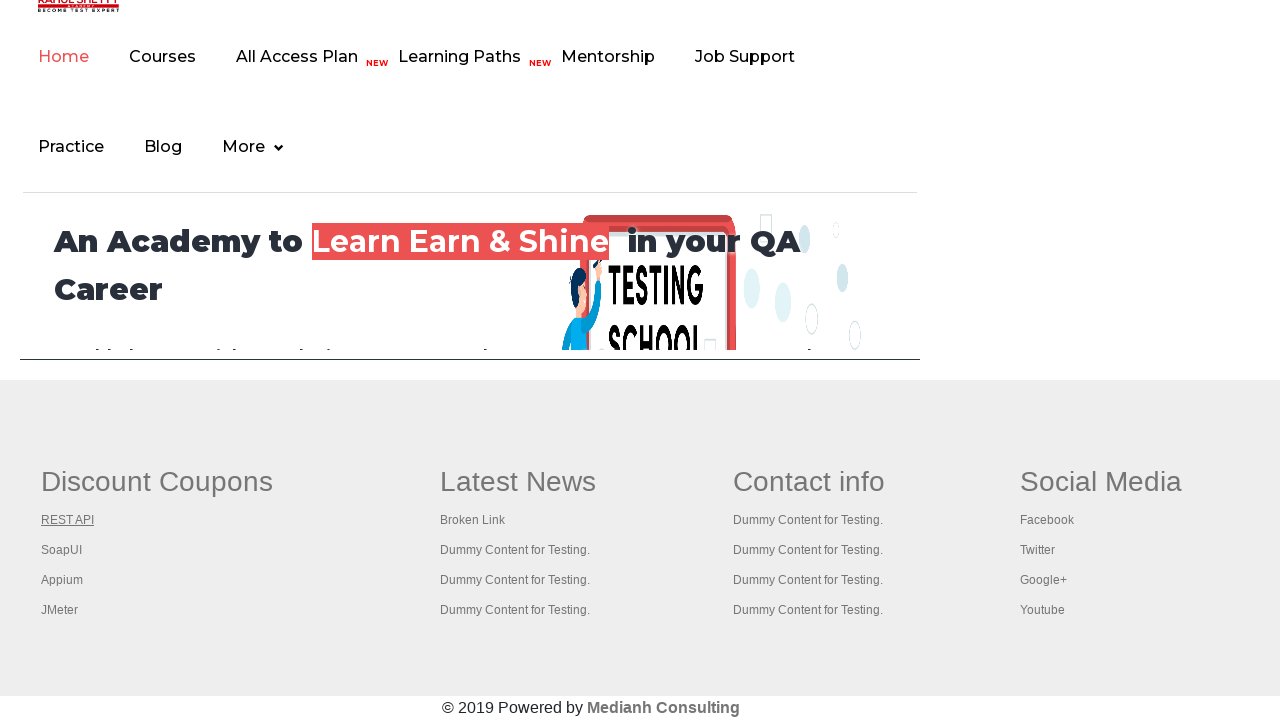

Opened link 2 in new tab using Ctrl+Click at (62, 550) on #gf-BIG table tbody tr td:first-child ul a >> nth=2
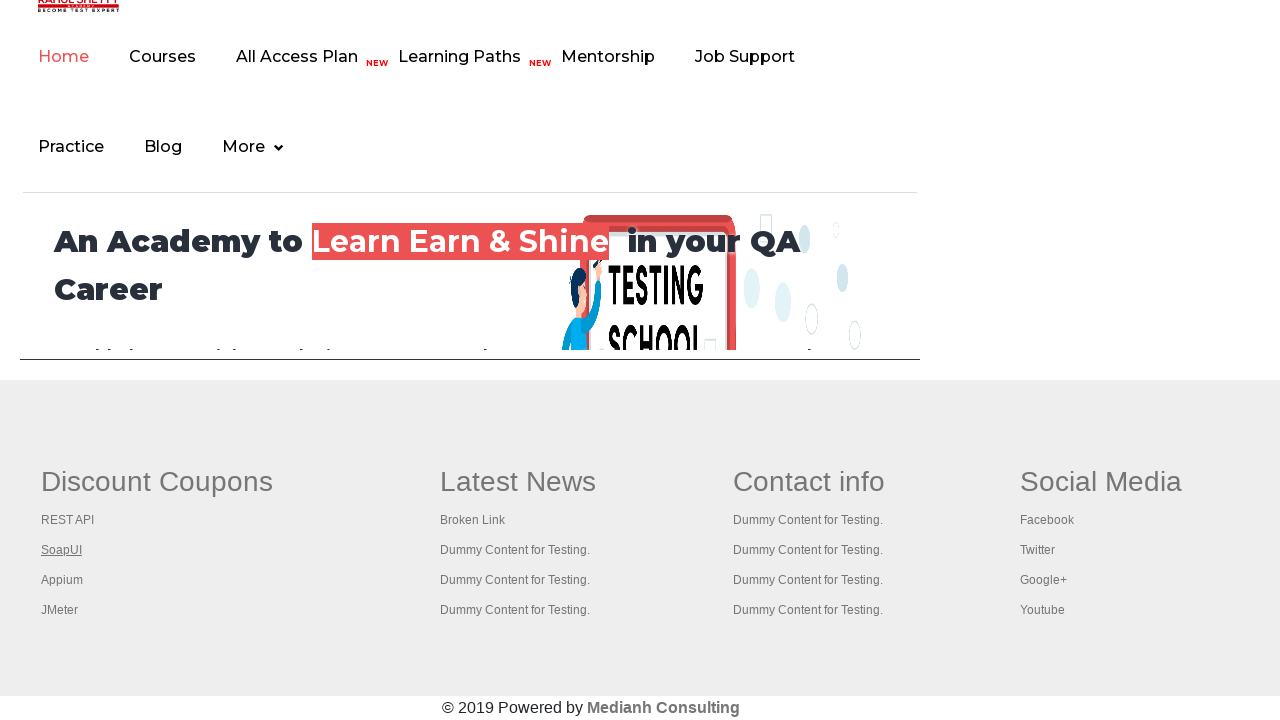

Waited 2 seconds for new tab to load after opening link 2
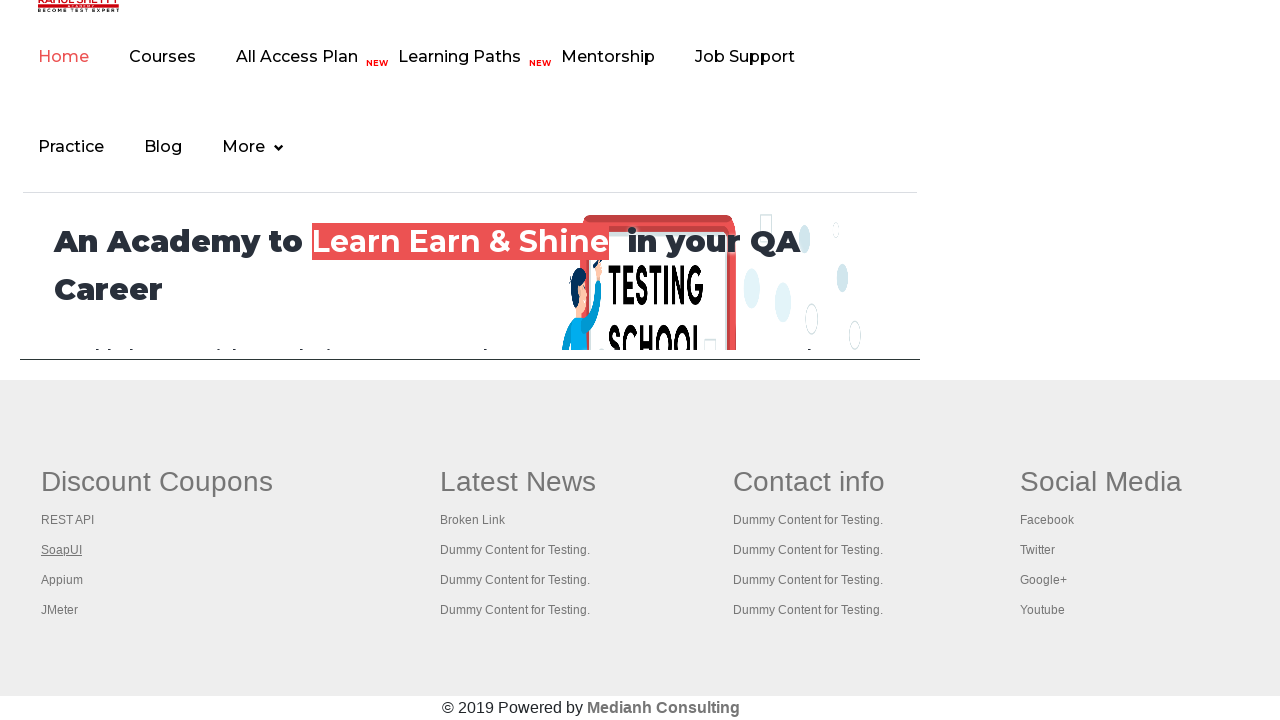

Located link at index 3 in footer column
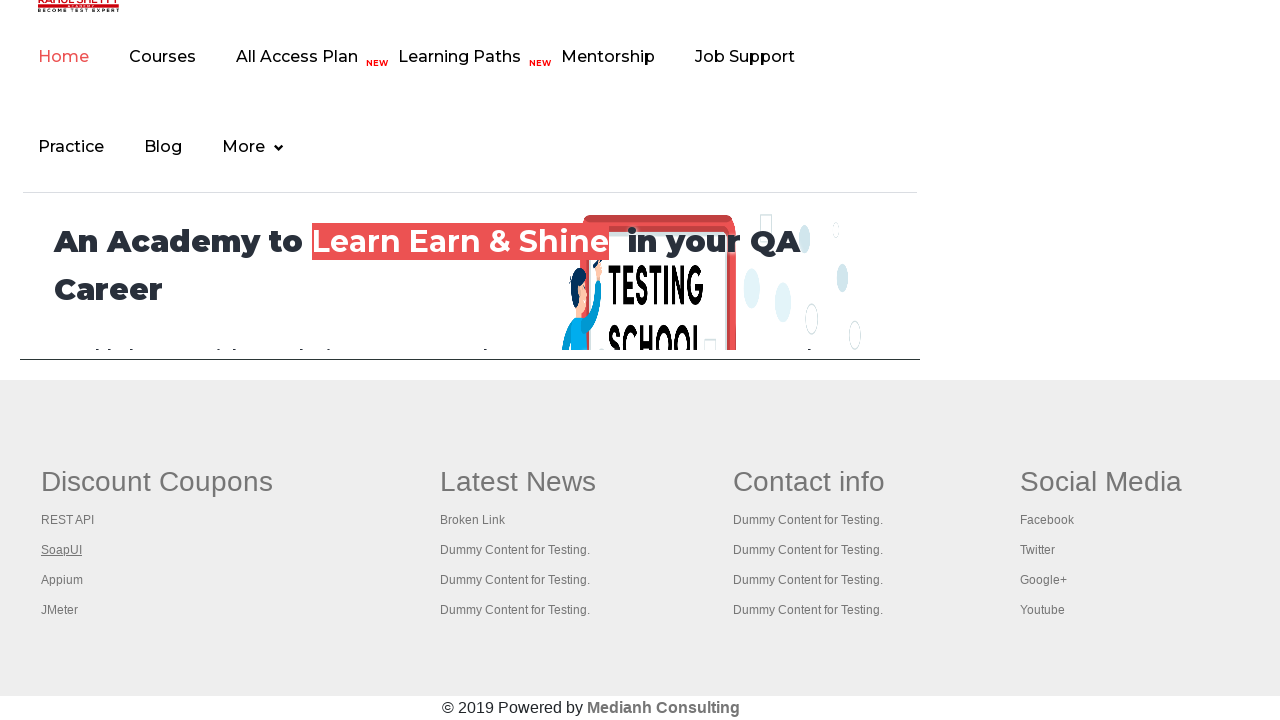

Opened link 3 in new tab using Ctrl+Click at (62, 580) on #gf-BIG table tbody tr td:first-child ul a >> nth=3
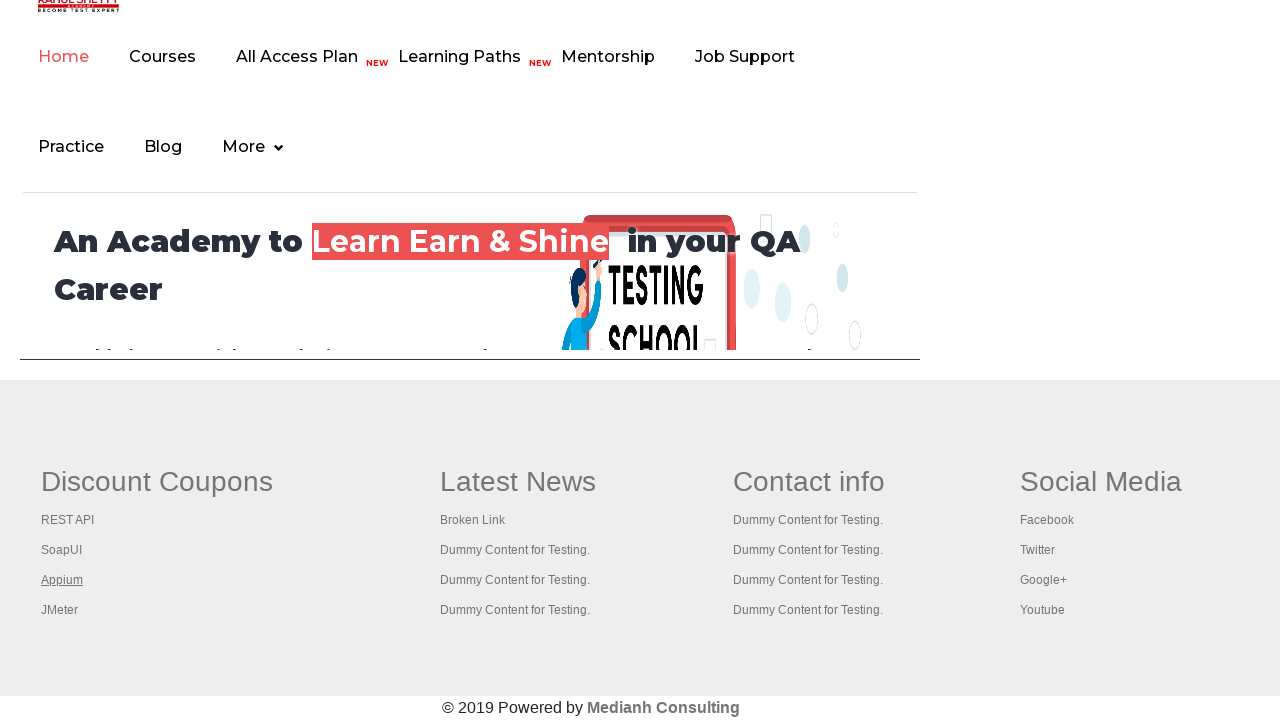

Waited 2 seconds for new tab to load after opening link 3
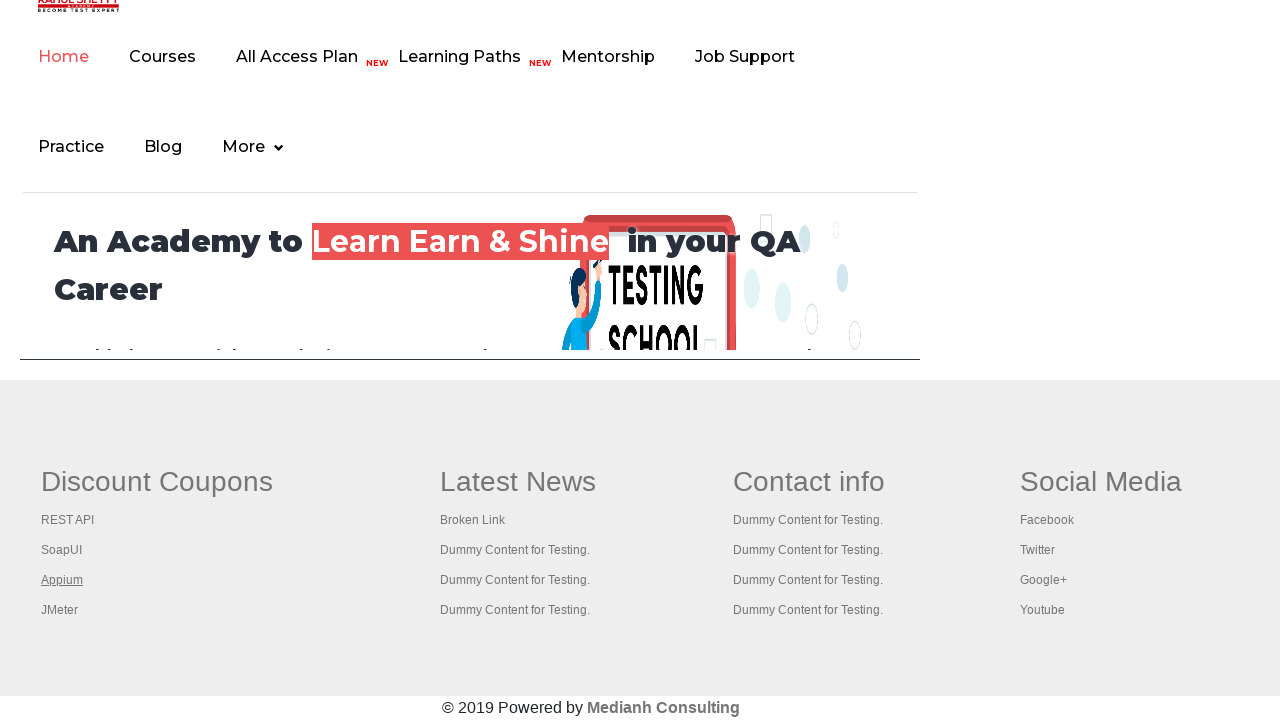

Located link at index 4 in footer column
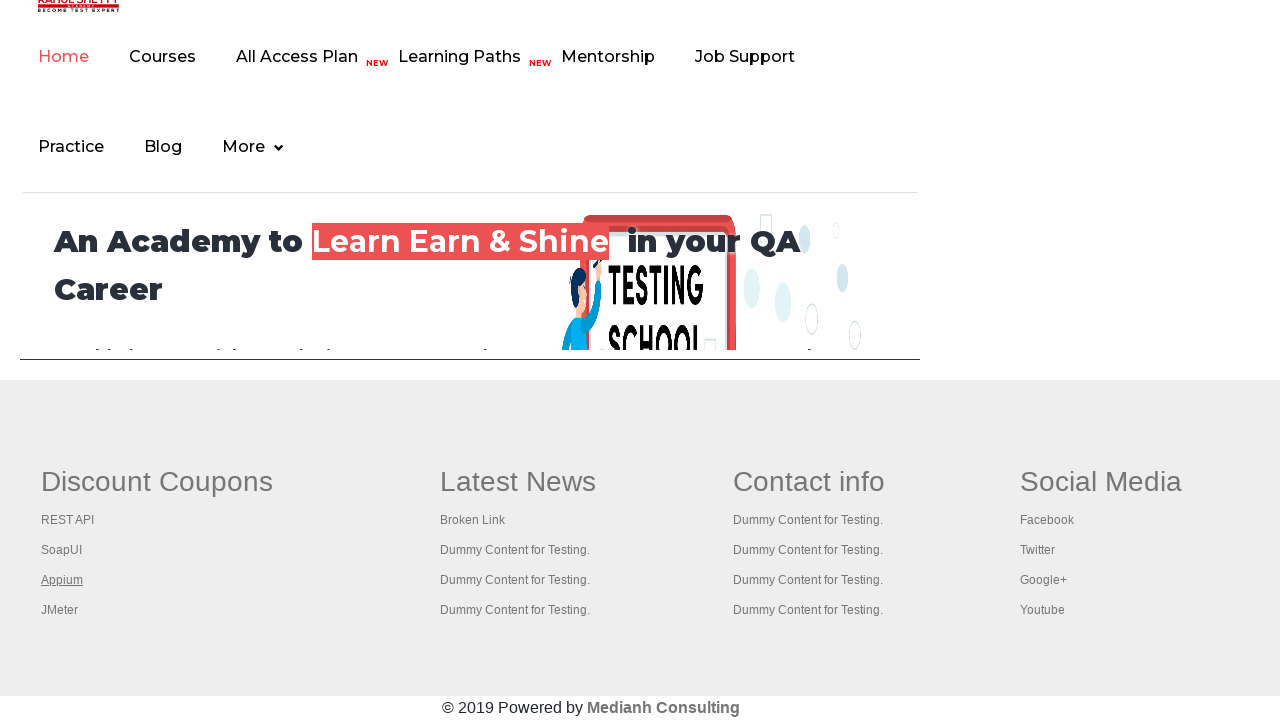

Opened link 4 in new tab using Ctrl+Click at (60, 610) on #gf-BIG table tbody tr td:first-child ul a >> nth=4
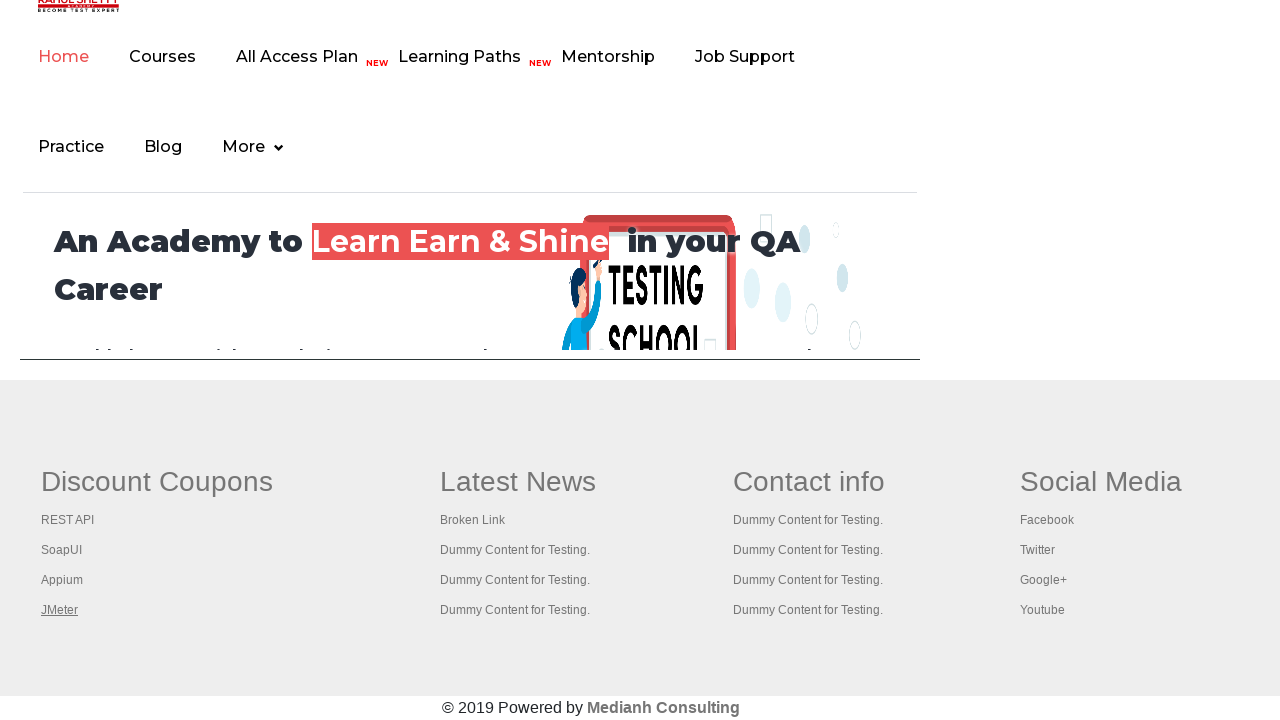

Waited 2 seconds for new tab to load after opening link 4
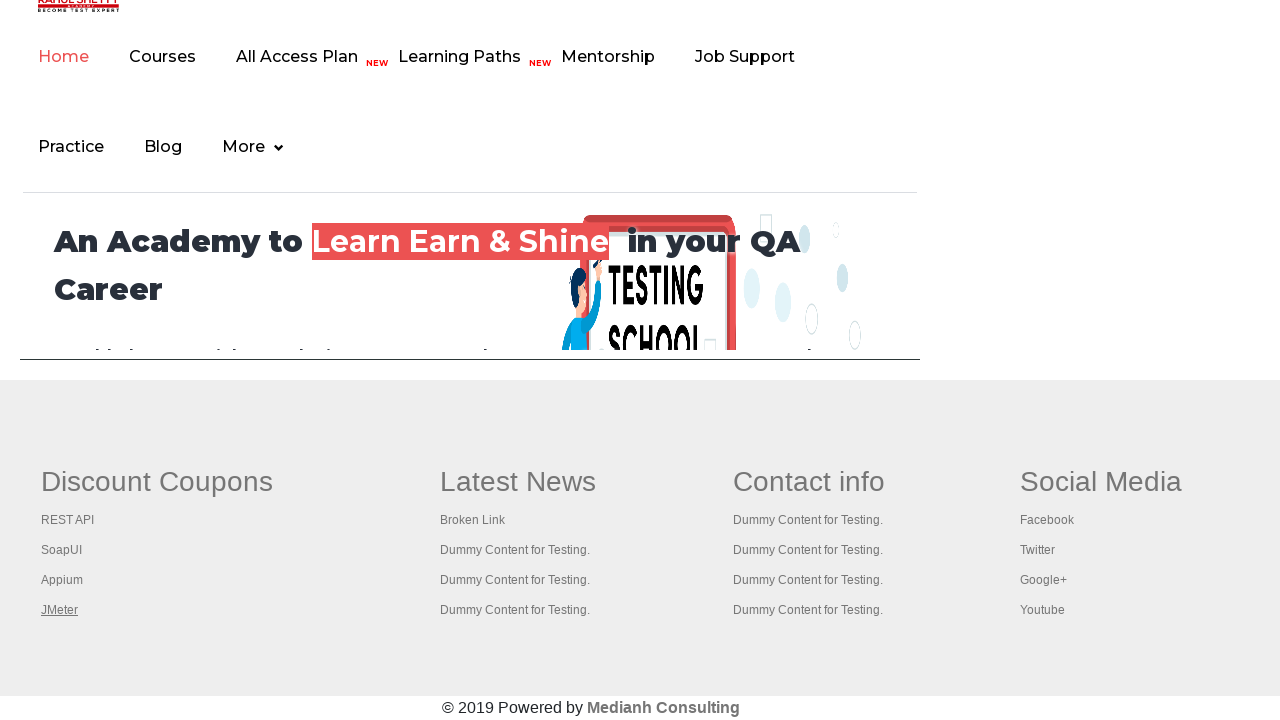

Retrieved all opened tabs/pages from context (5 total pages)
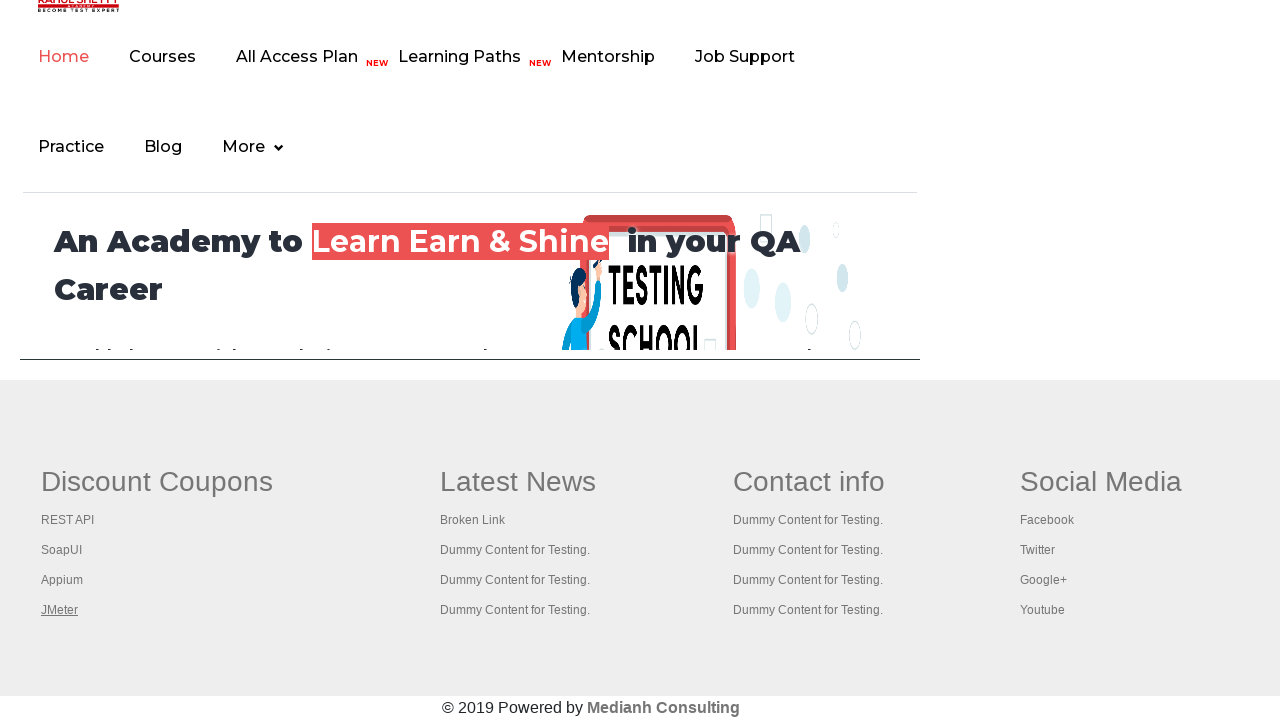

Brought a tab to focus
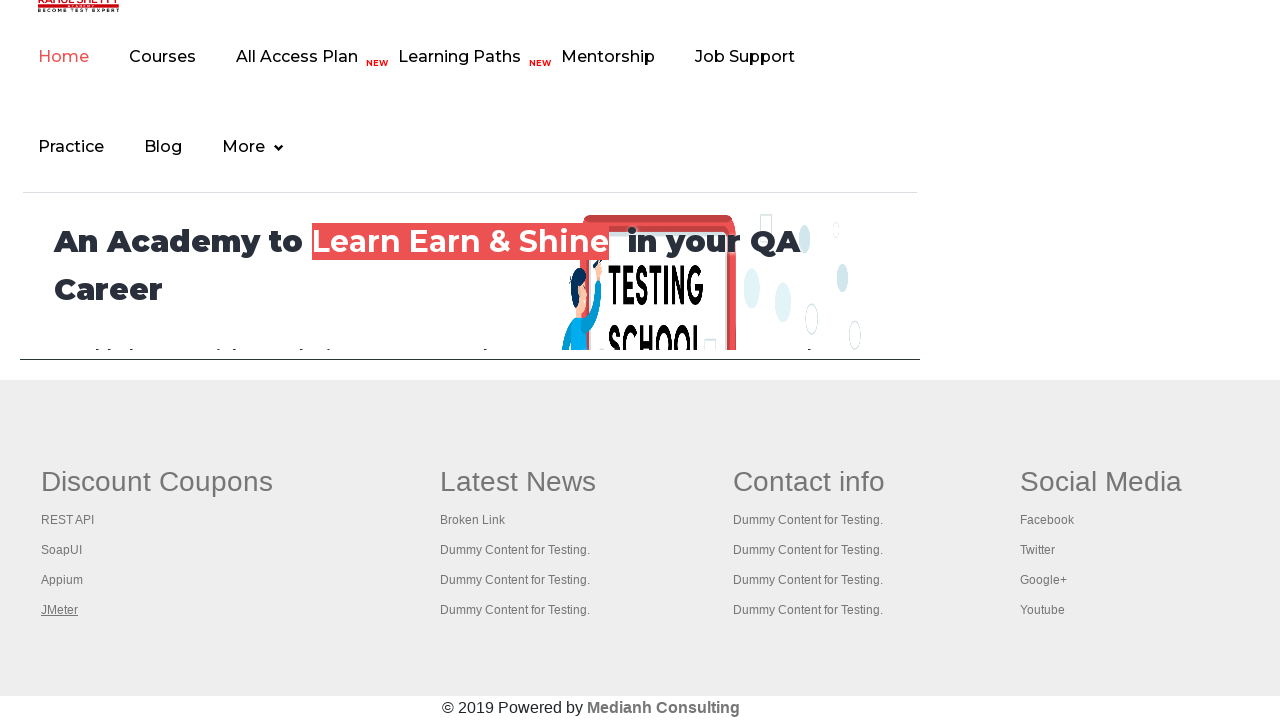

Verified tab loaded with domcontentloaded state
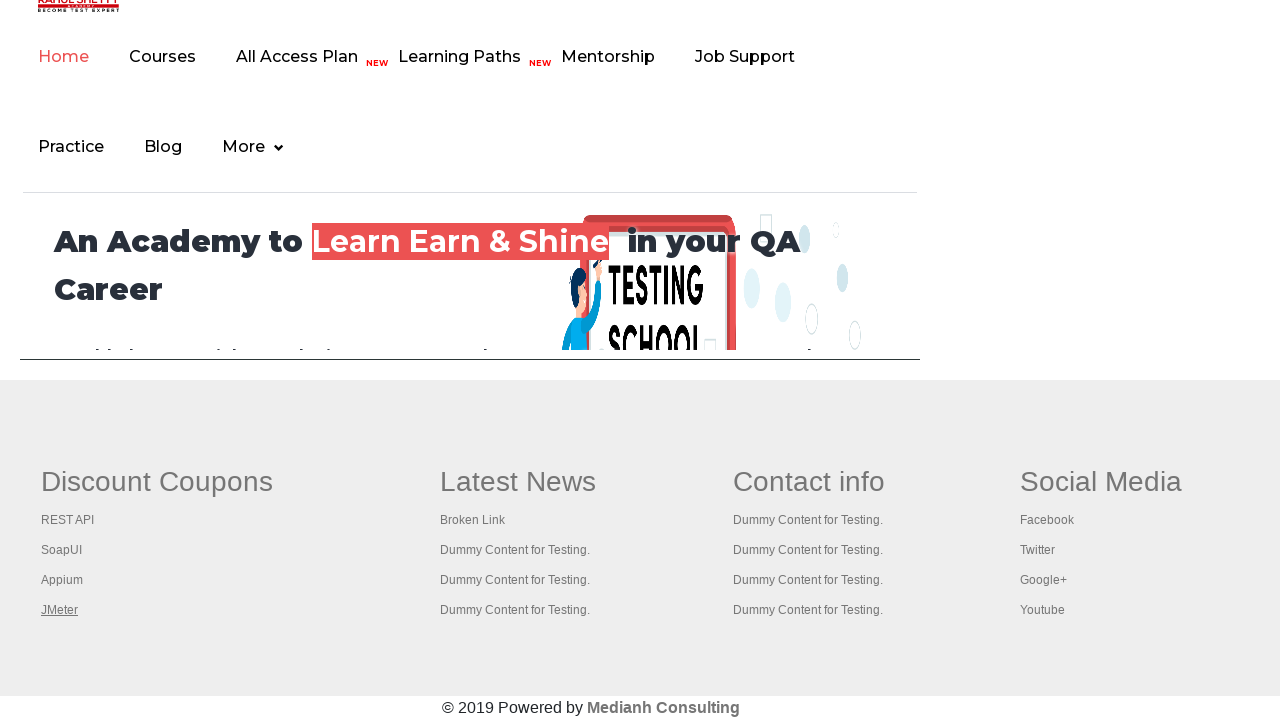

Brought a tab to focus
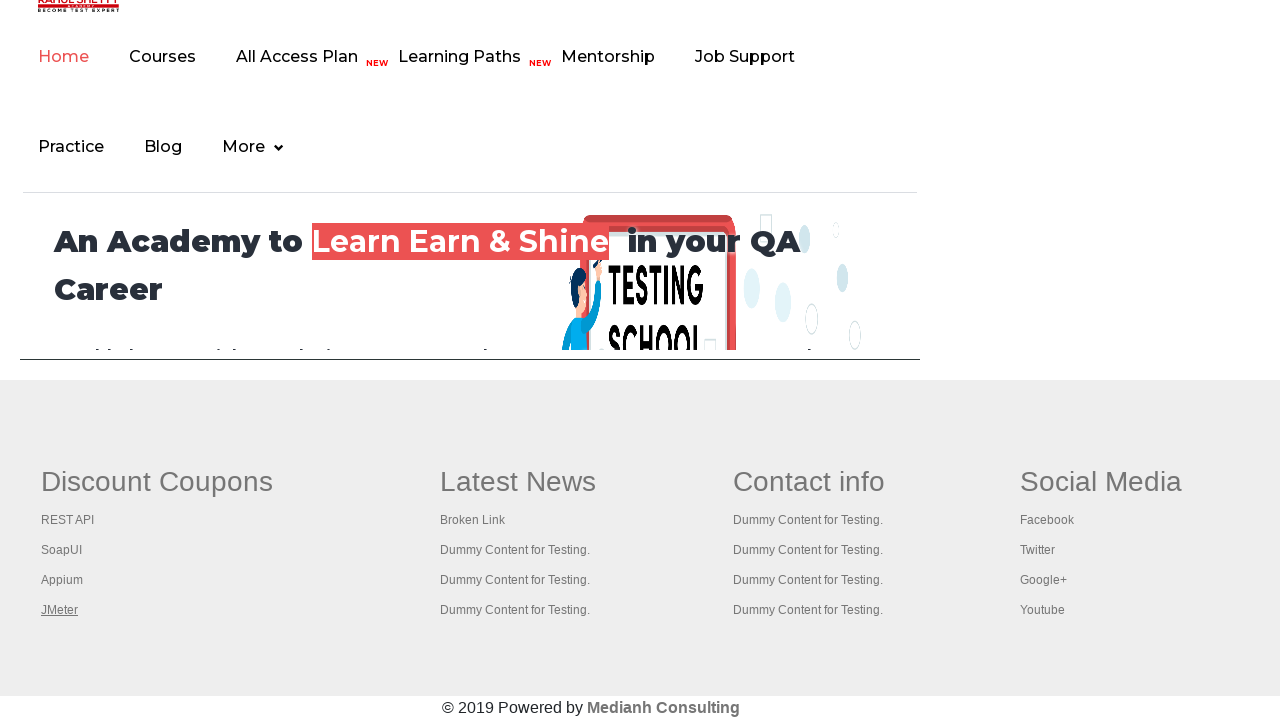

Verified tab loaded with domcontentloaded state
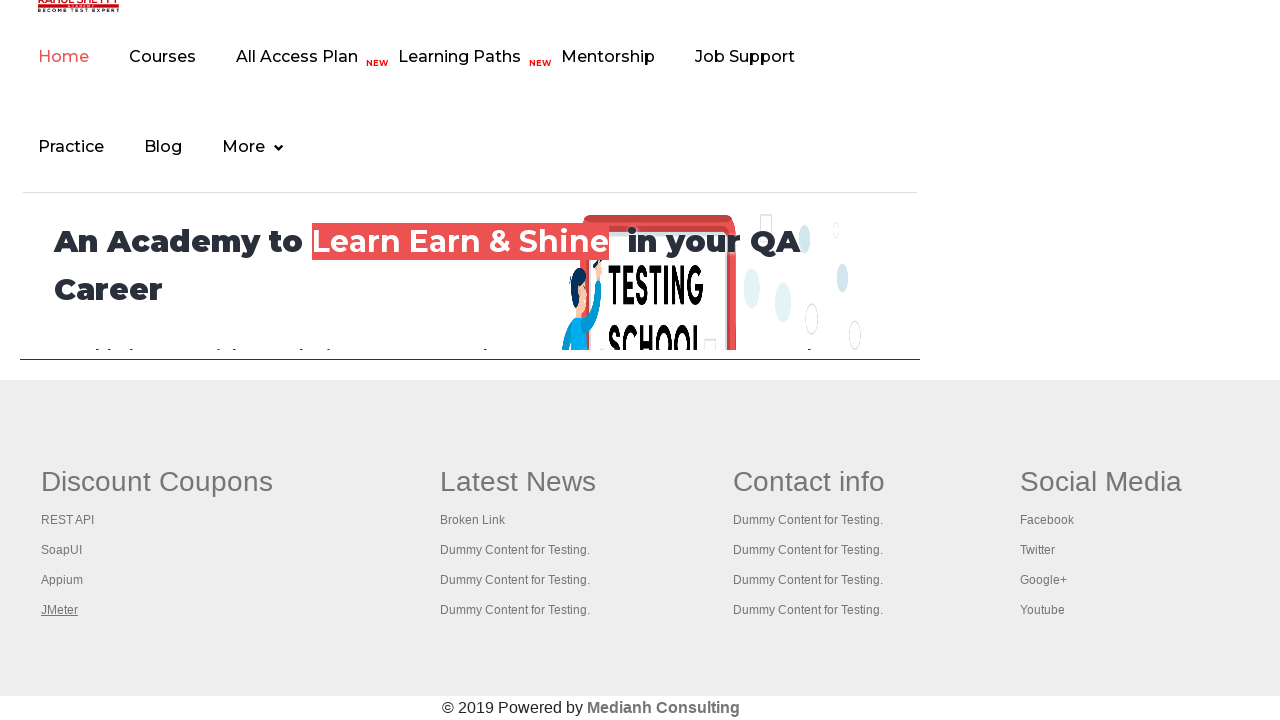

Brought a tab to focus
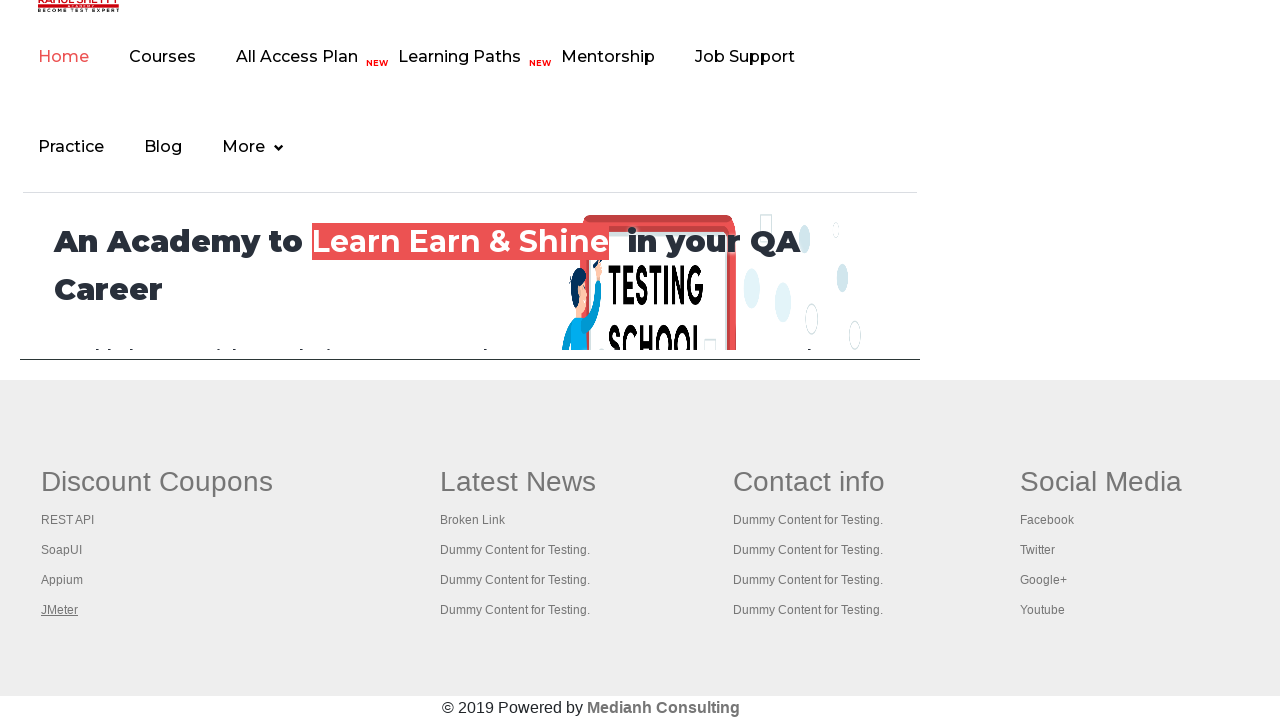

Verified tab loaded with domcontentloaded state
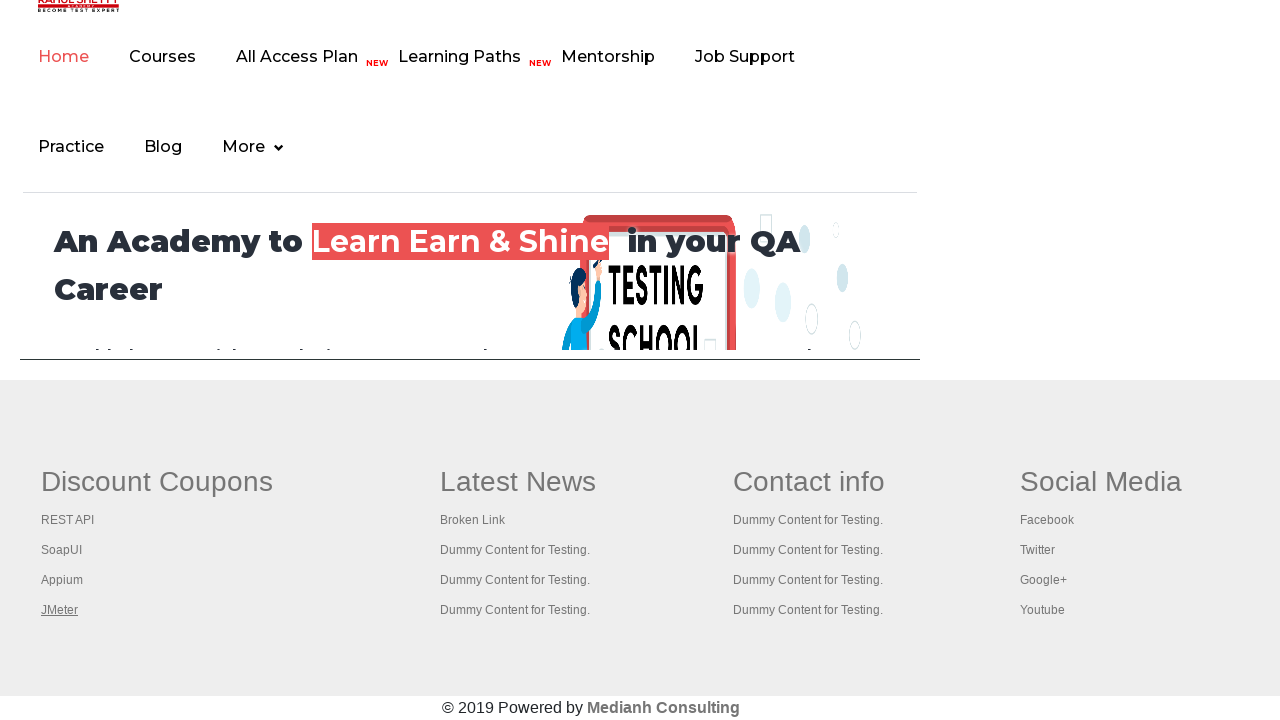

Brought a tab to focus
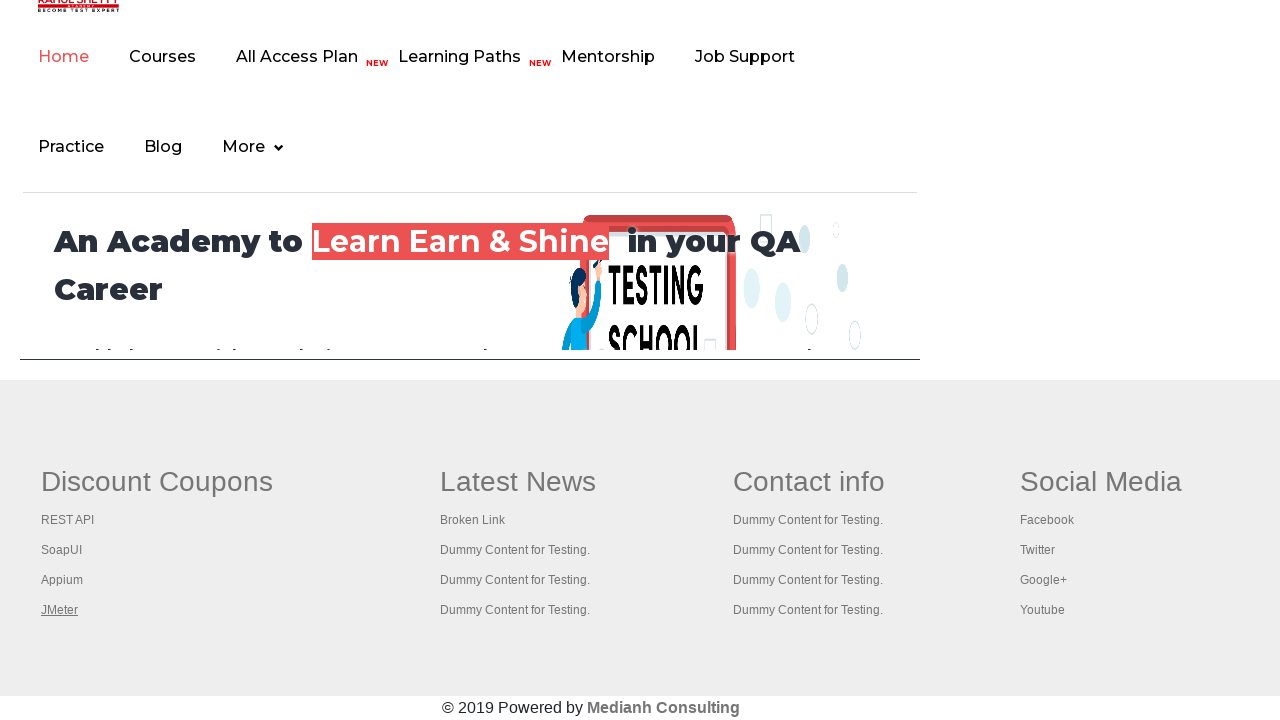

Verified tab loaded with domcontentloaded state
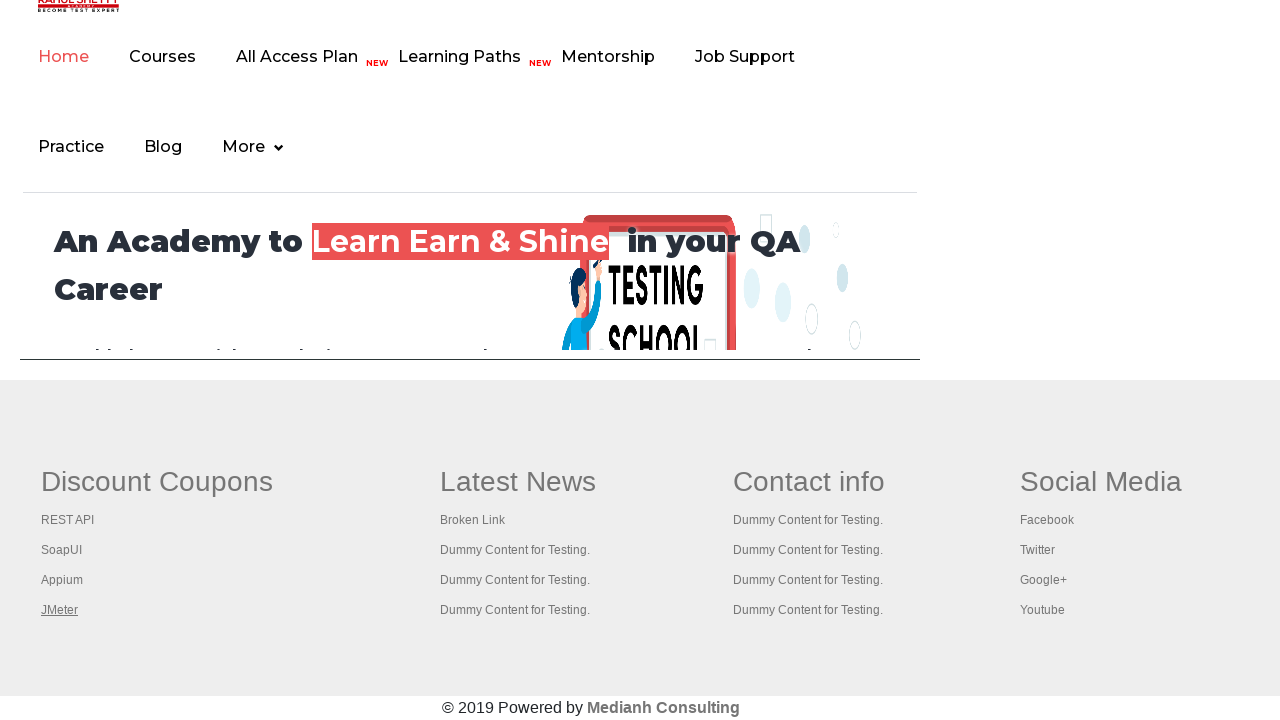

Brought a tab to focus
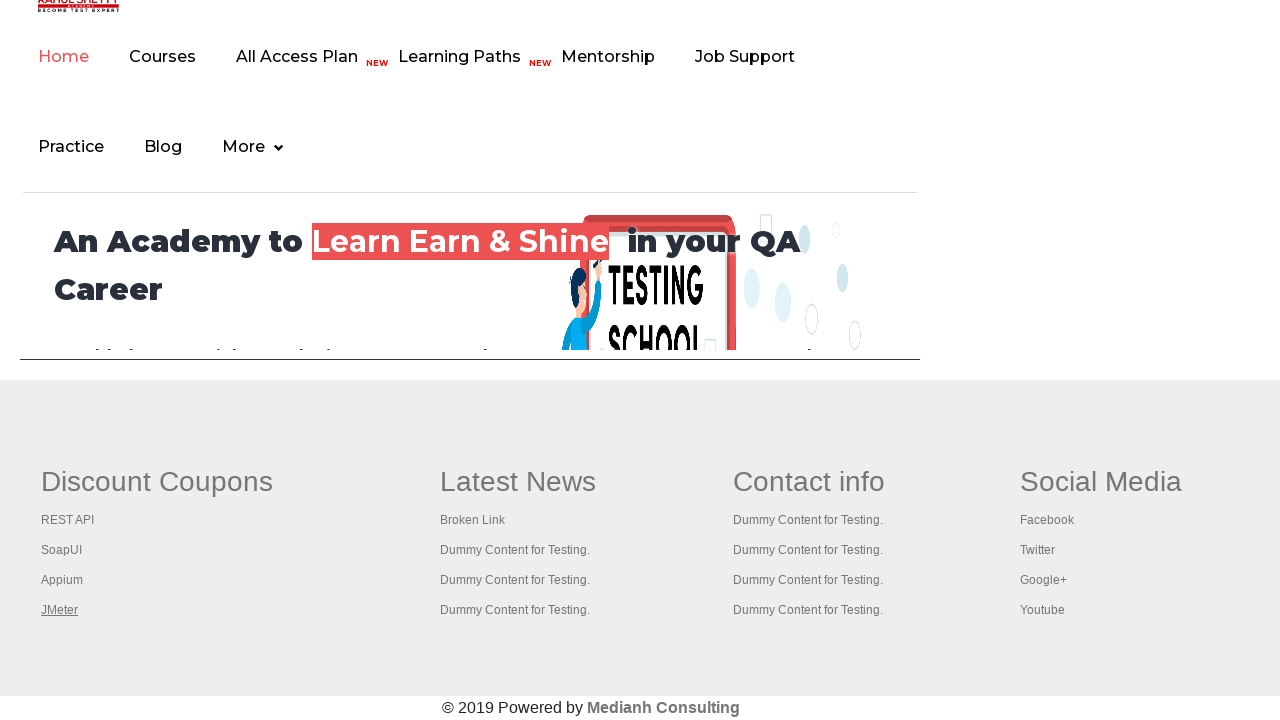

Verified tab loaded with domcontentloaded state
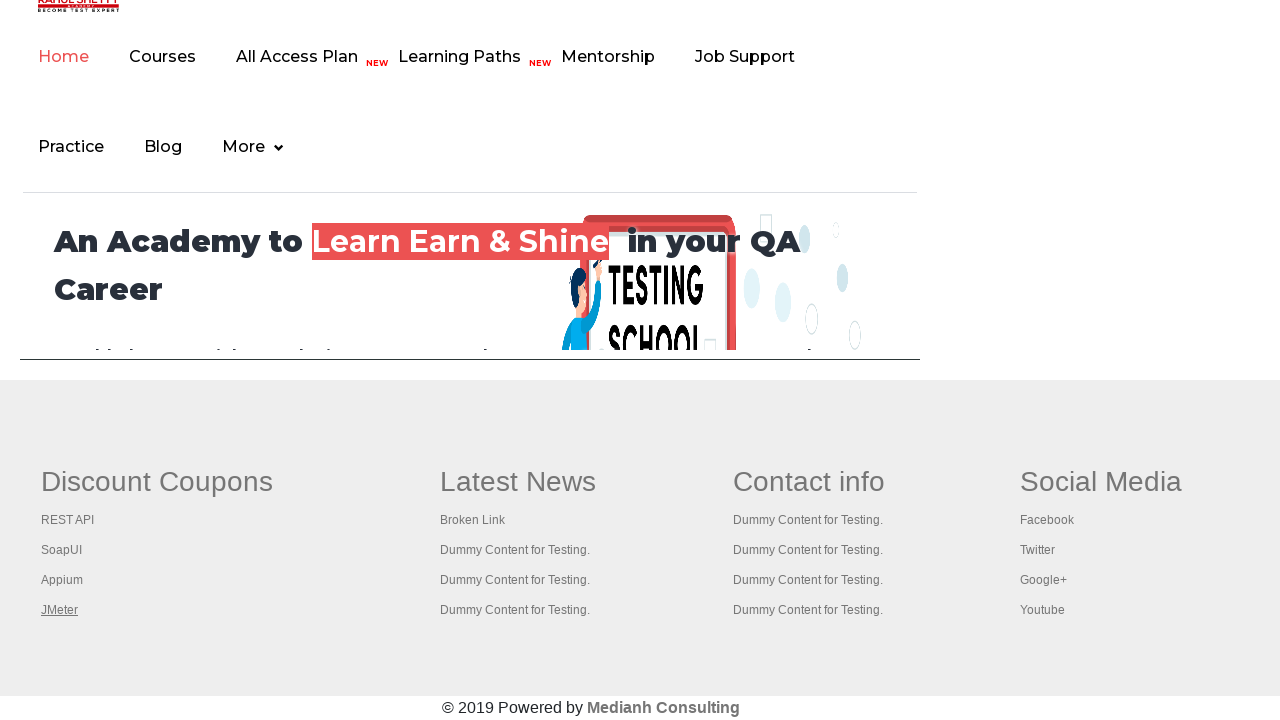

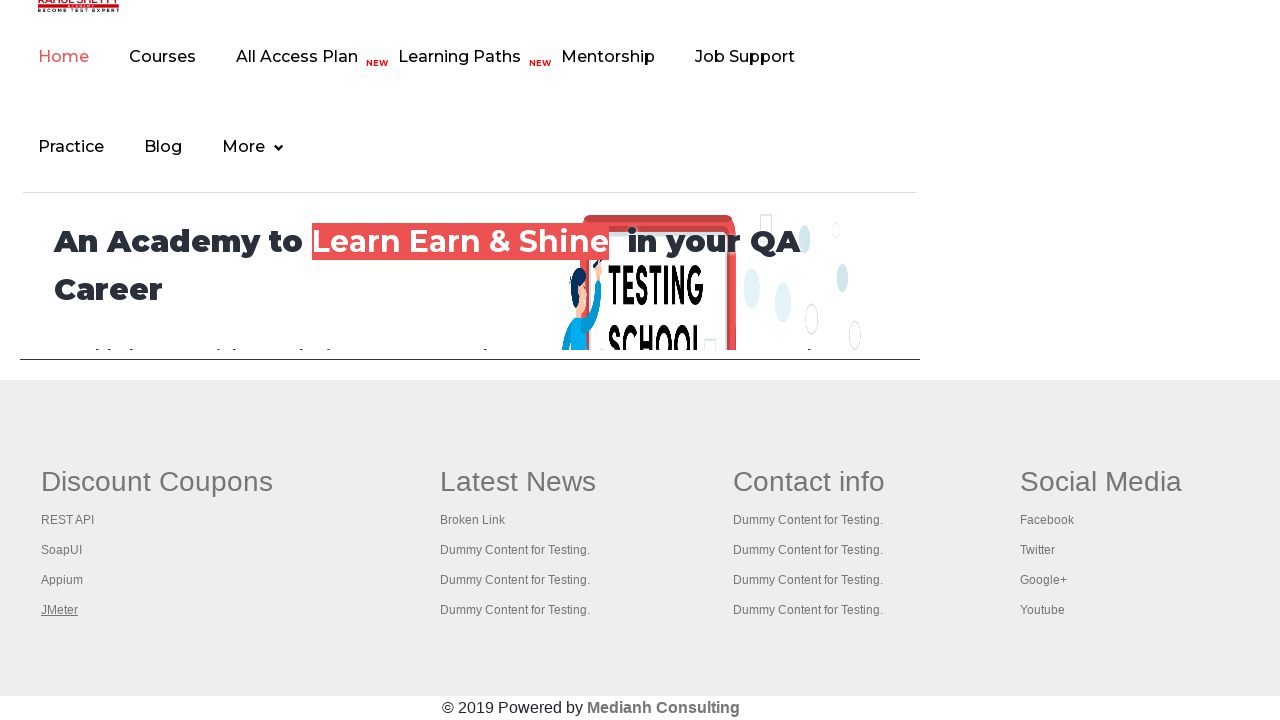